Tests a registration form by filling all required input fields with a test value, submitting the form, and verifying the success message is displayed.

Starting URL: http://suninjuly.github.io/registration2.html

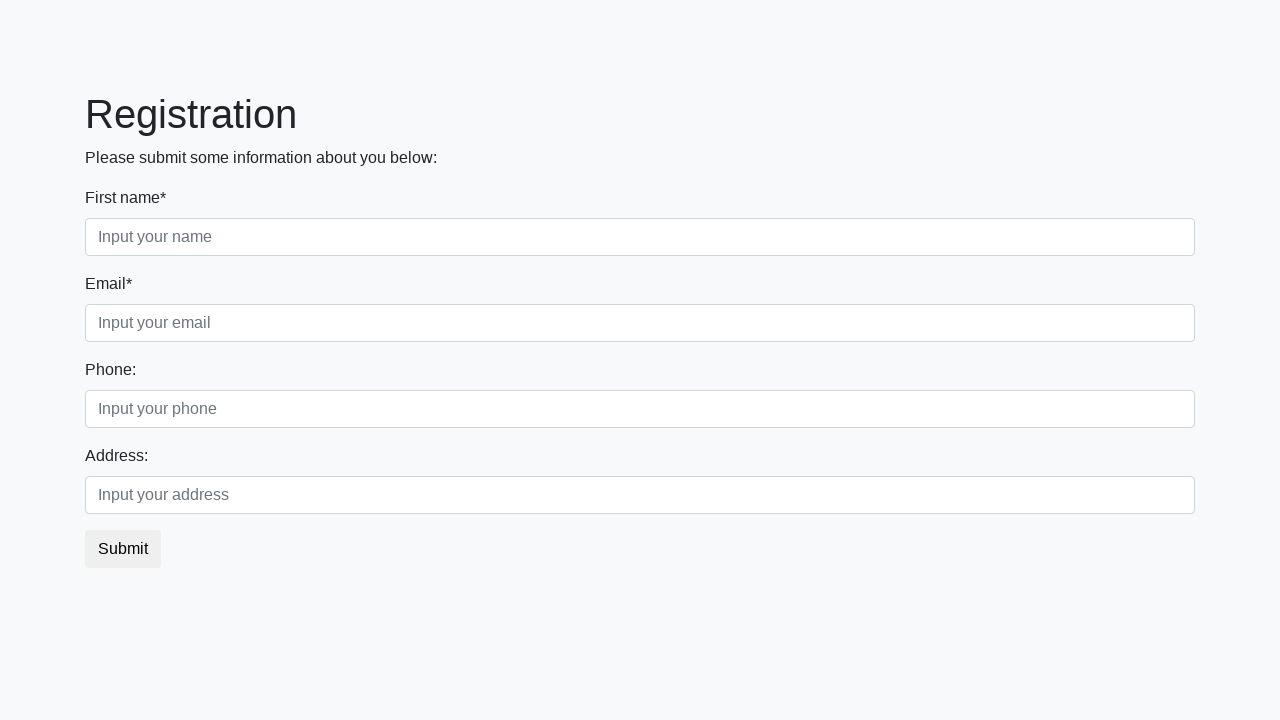

Located all required form fields
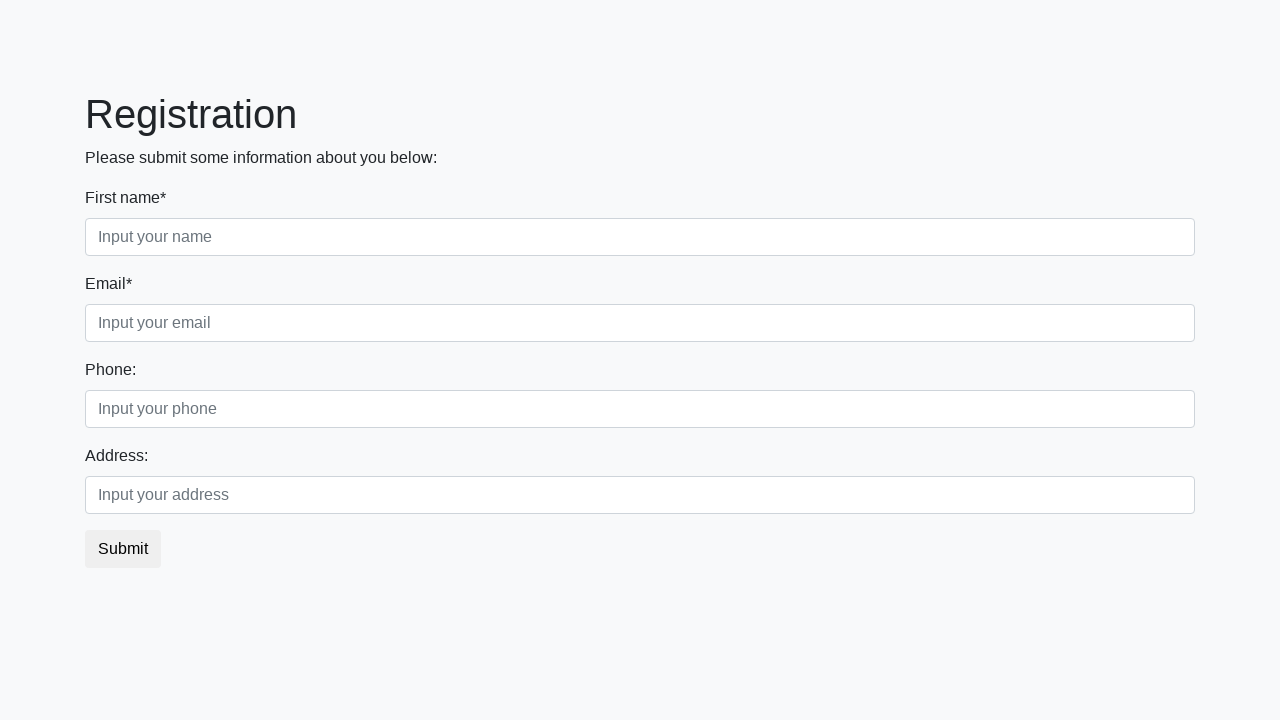

Filled required field 1 with 'TestUser123' on [required] >> nth=0
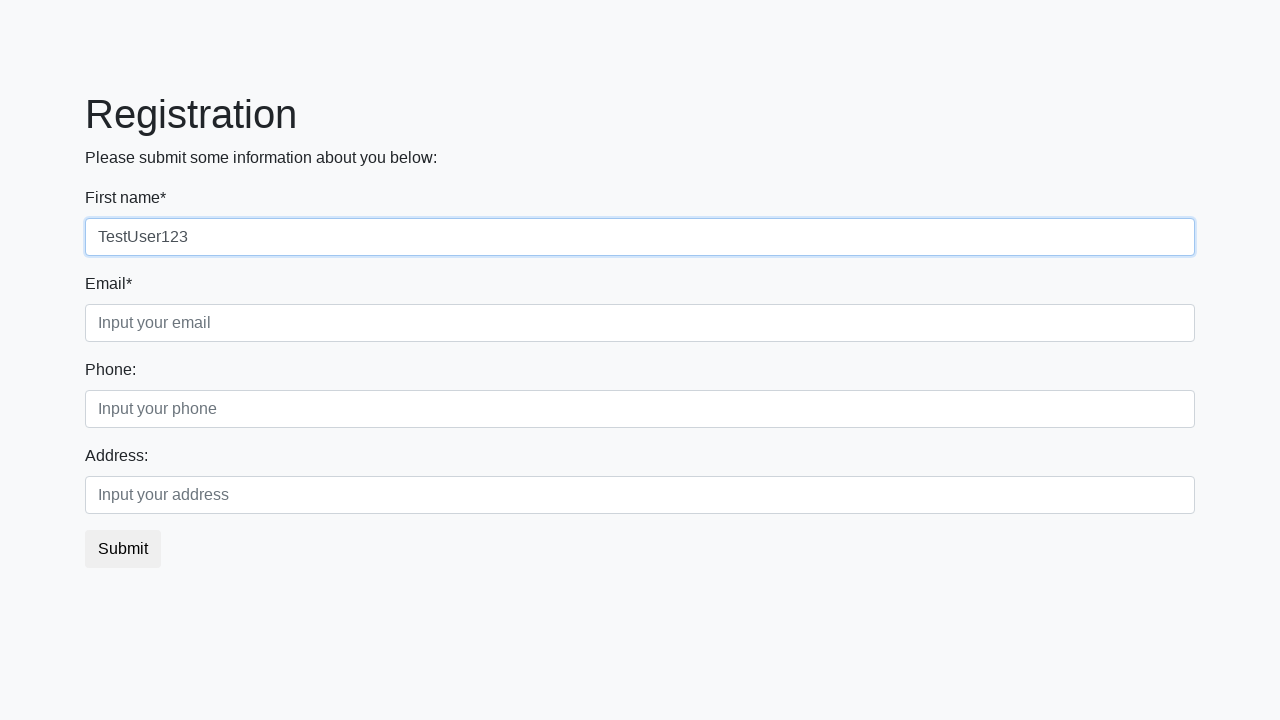

Filled required field 2 with 'TestUser123' on [required] >> nth=1
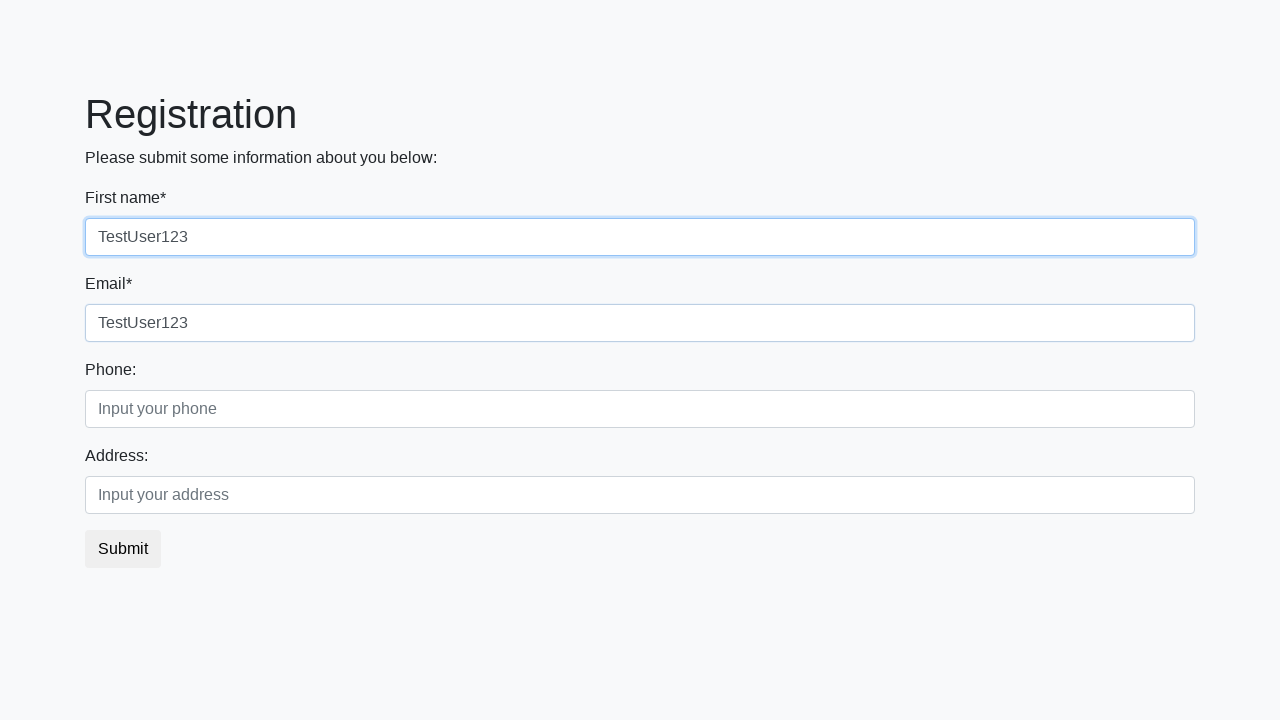

Clicked the submit button at (123, 549) on button.btn
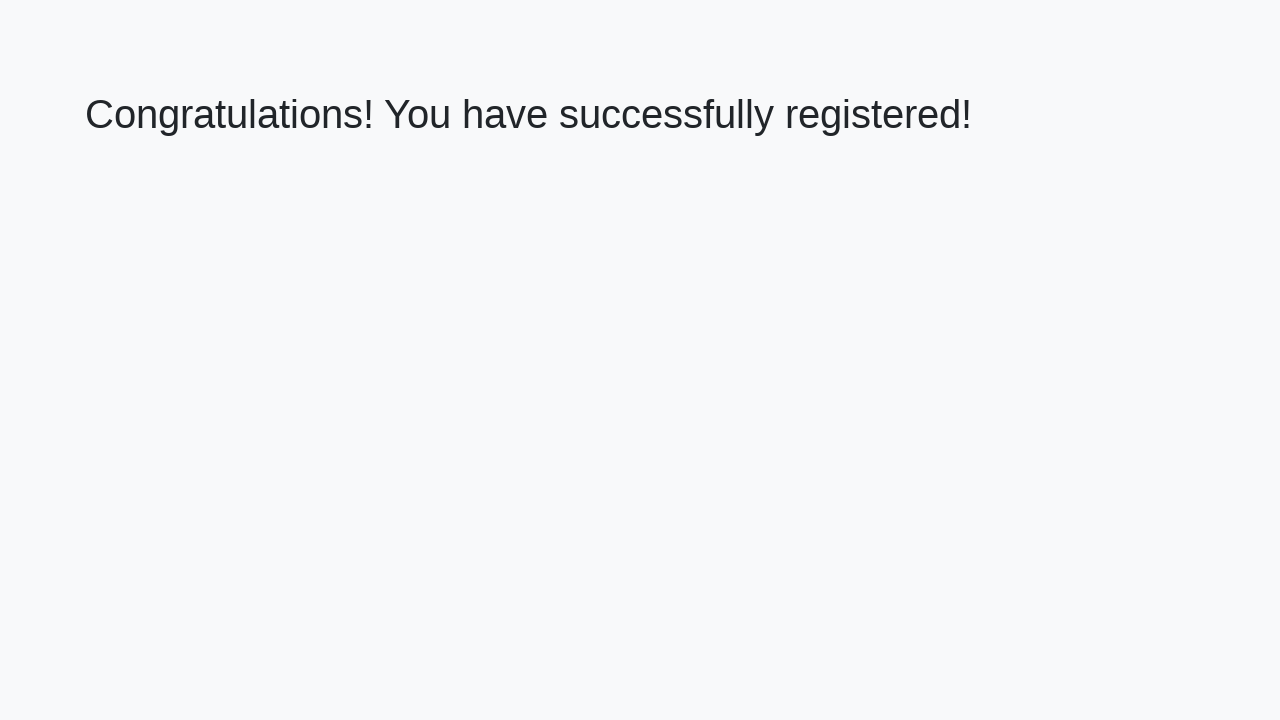

Success message heading loaded
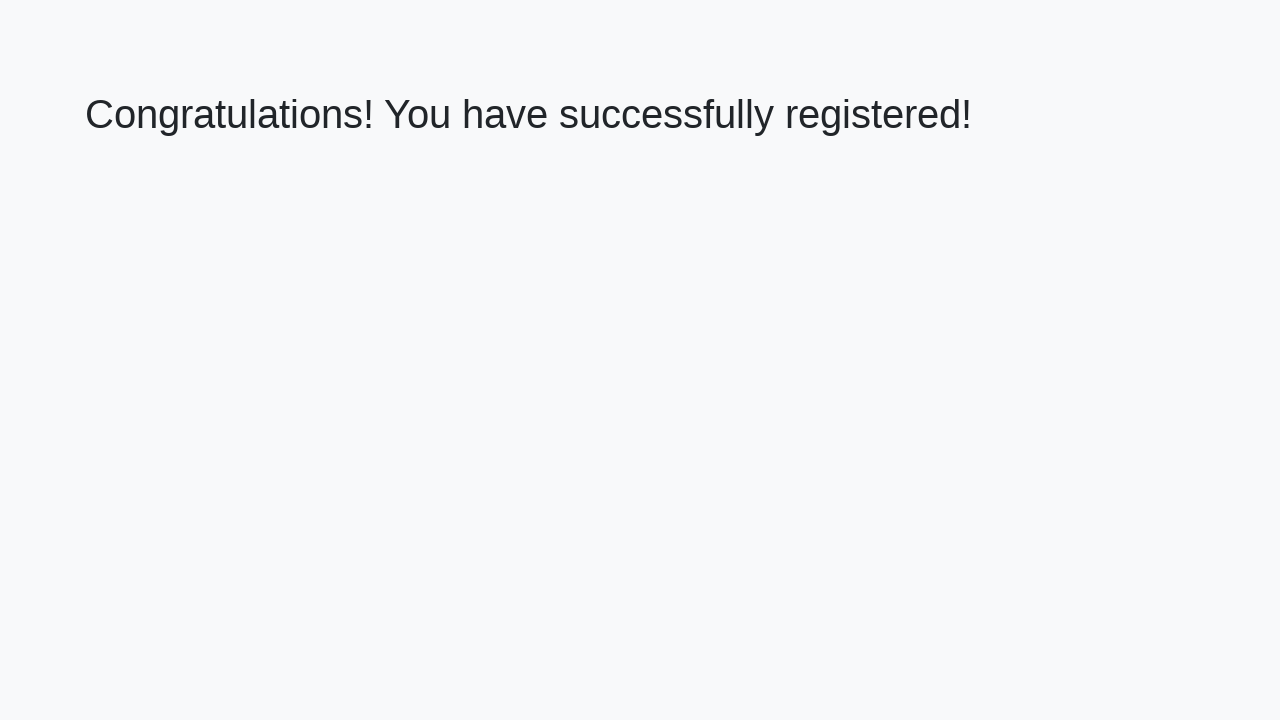

Retrieved success message text
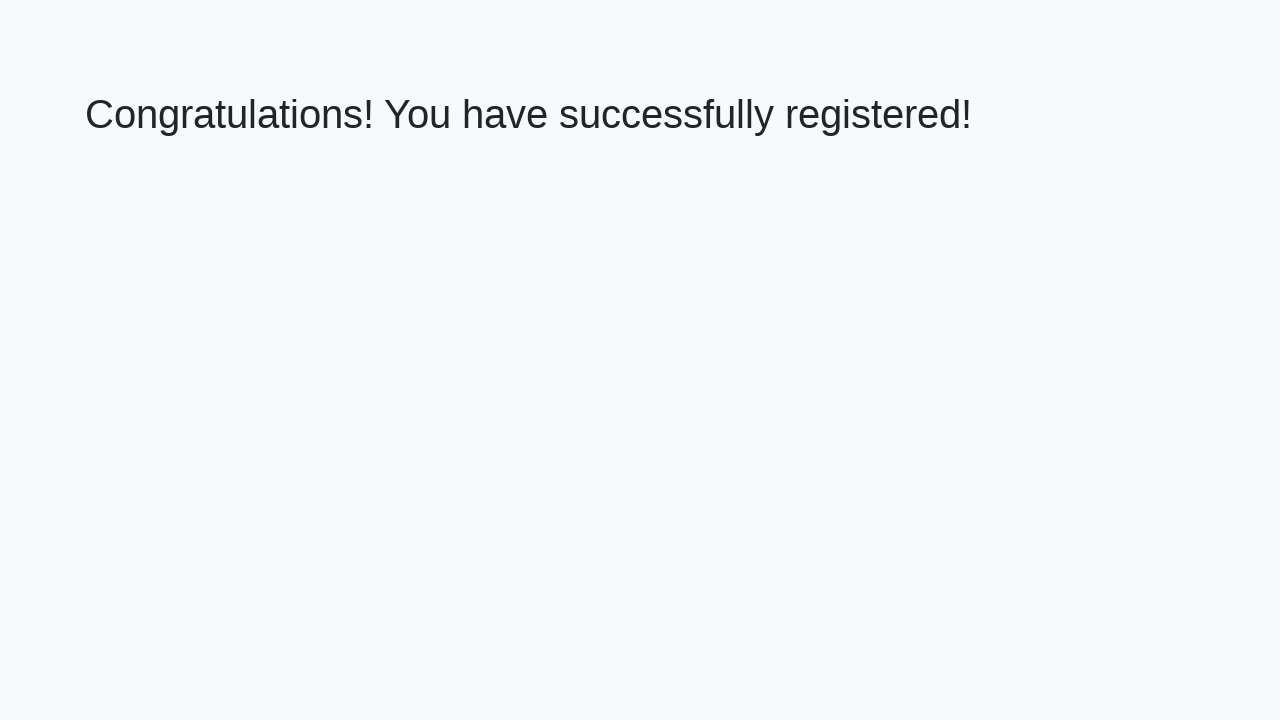

Verified success message displays 'Congratulations! You have successfully registered!'
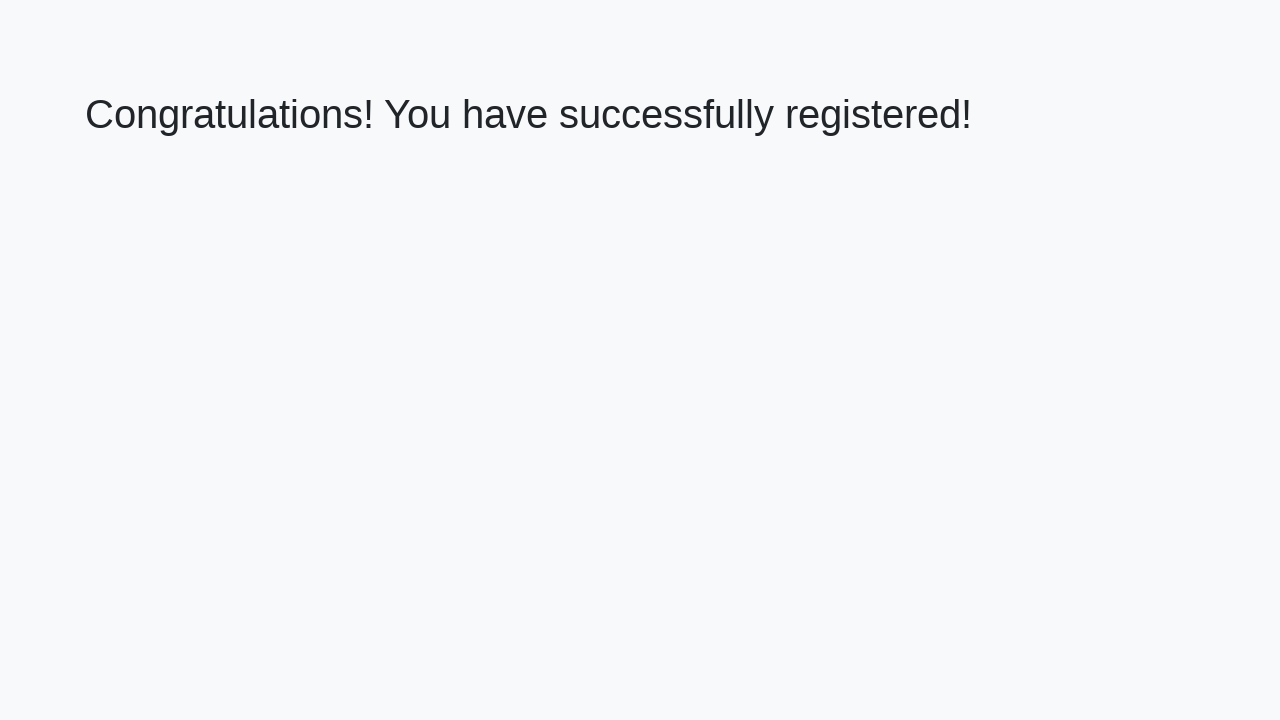

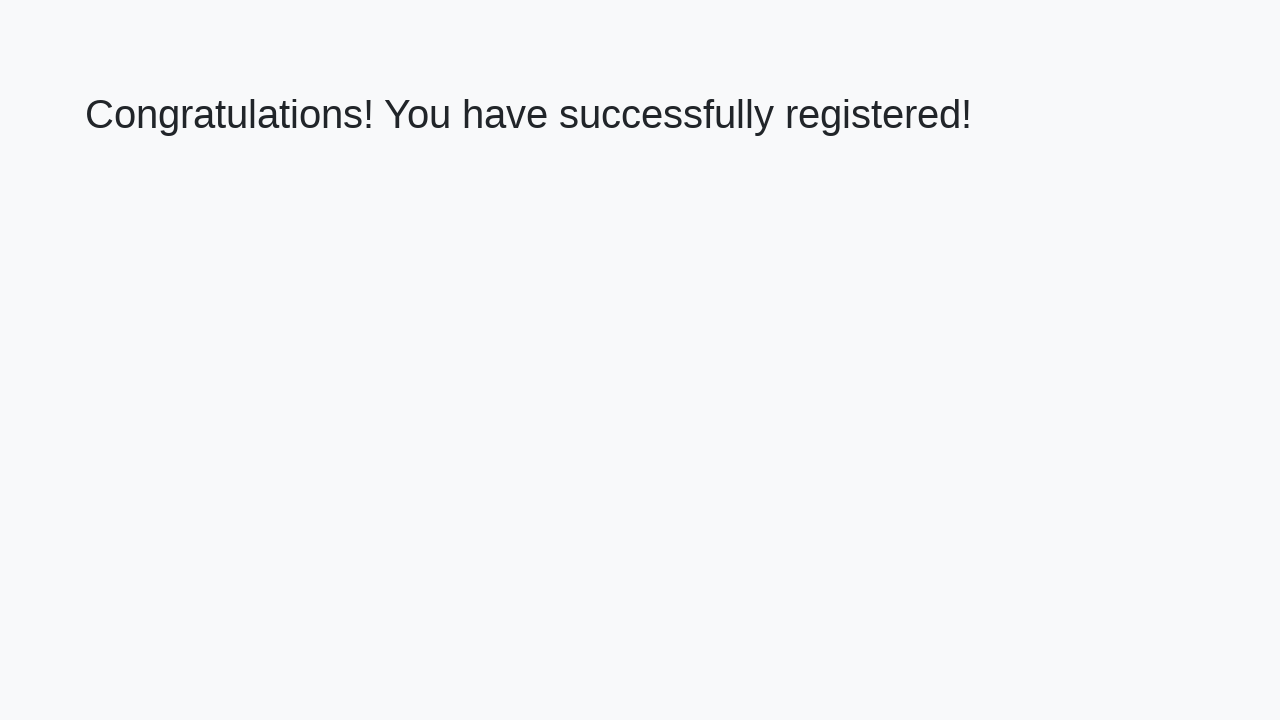